Tests JavaScript alert handling by clicking a button that triggers an alert and accepting it

Starting URL: https://the-internet.herokuapp.com/javascript_alerts

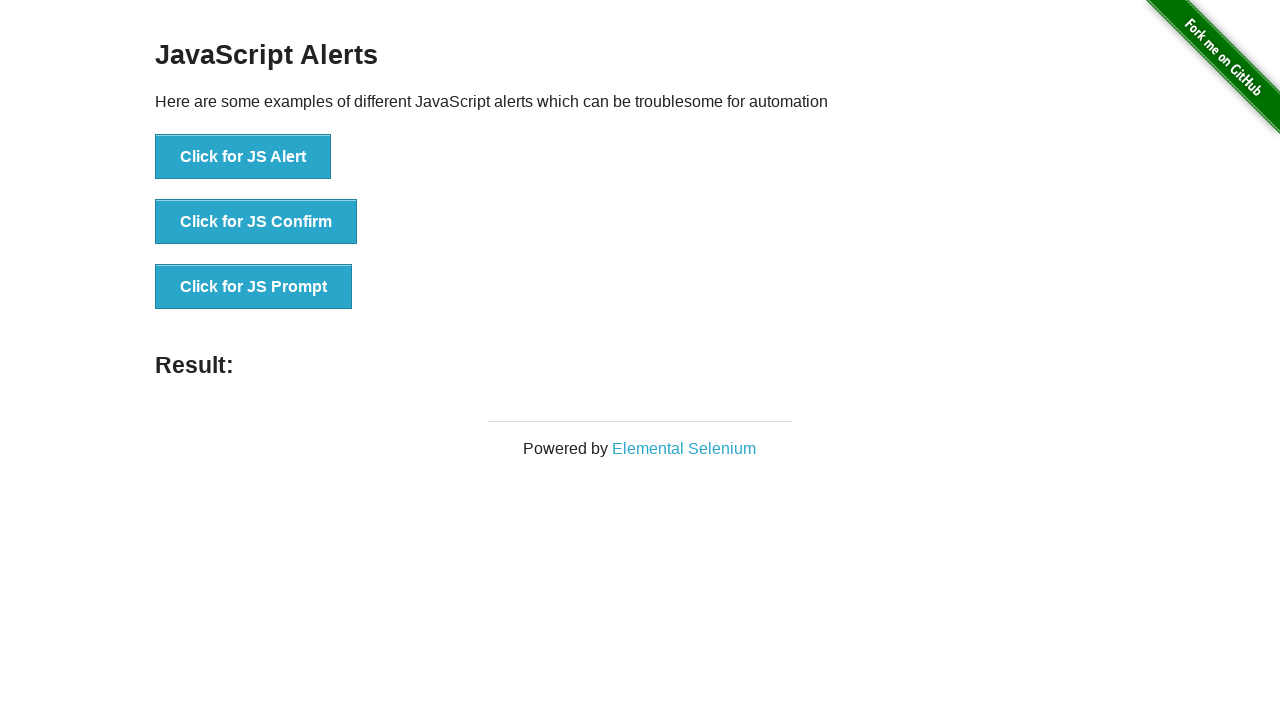

Set up dialog handler to accept JavaScript alerts
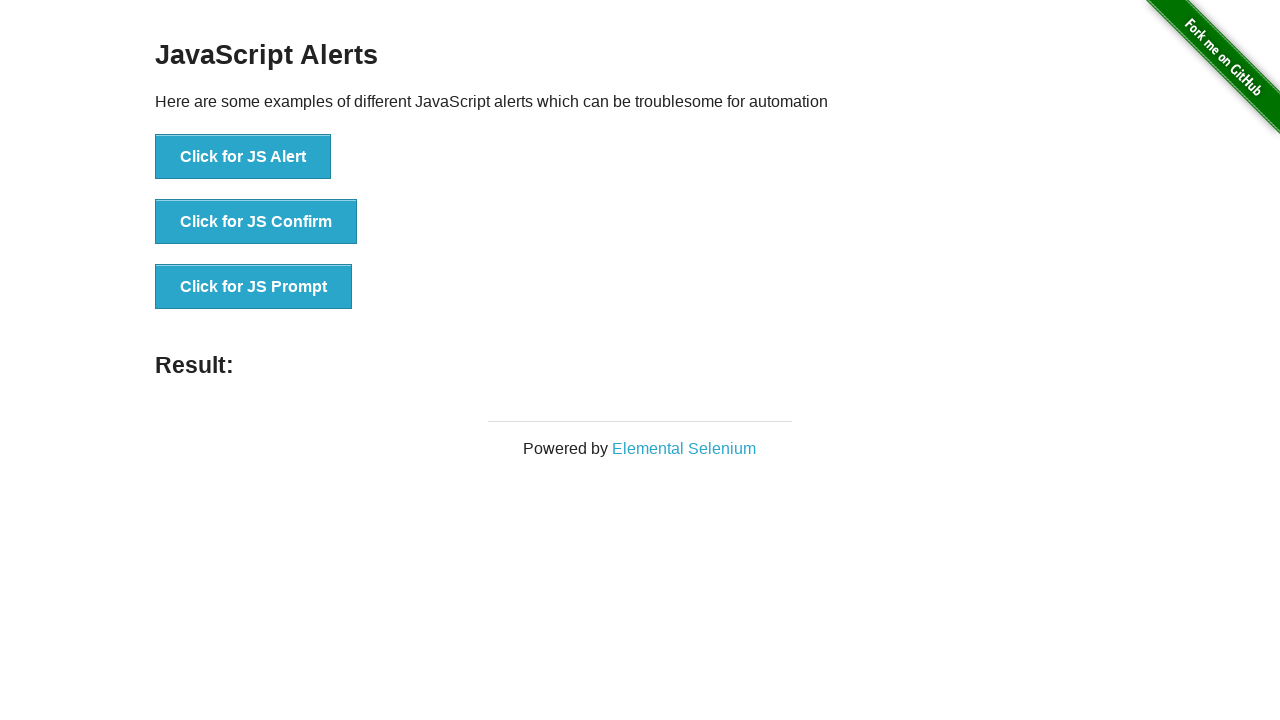

Clicked button to trigger JavaScript alert at (243, 157) on button:has-text('Click for JS Alert')
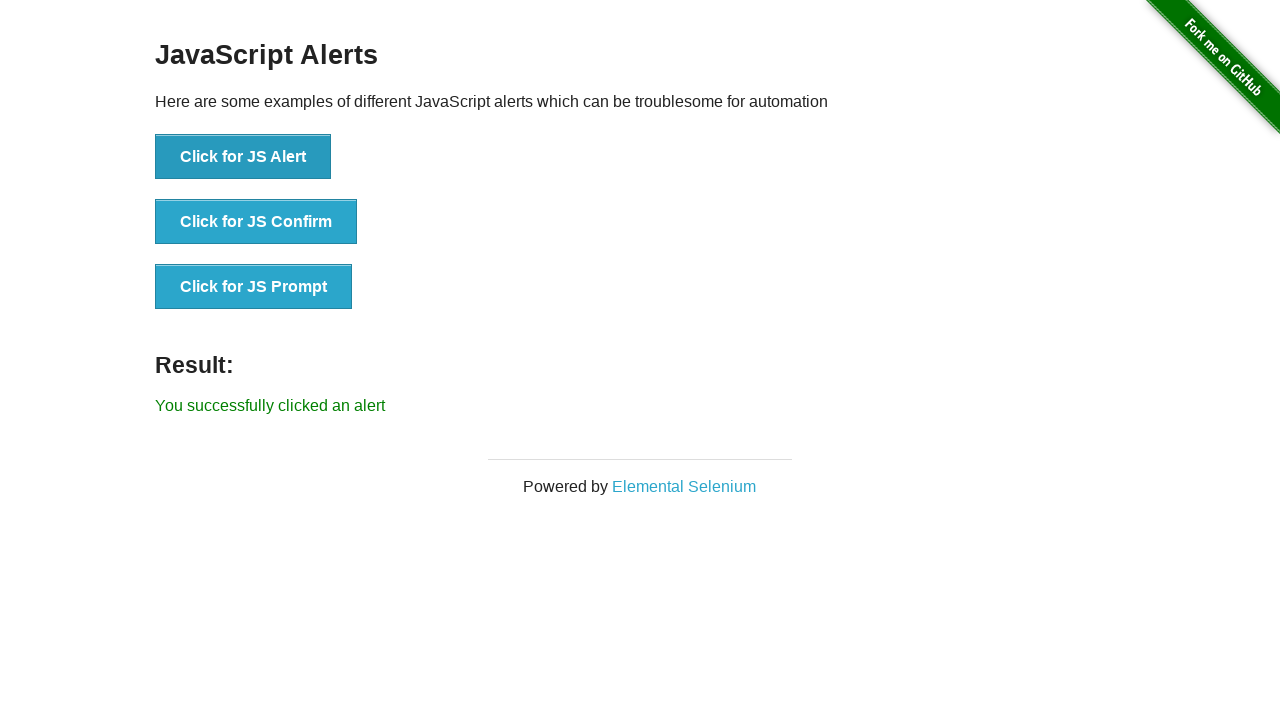

Alert was accepted and result text appeared
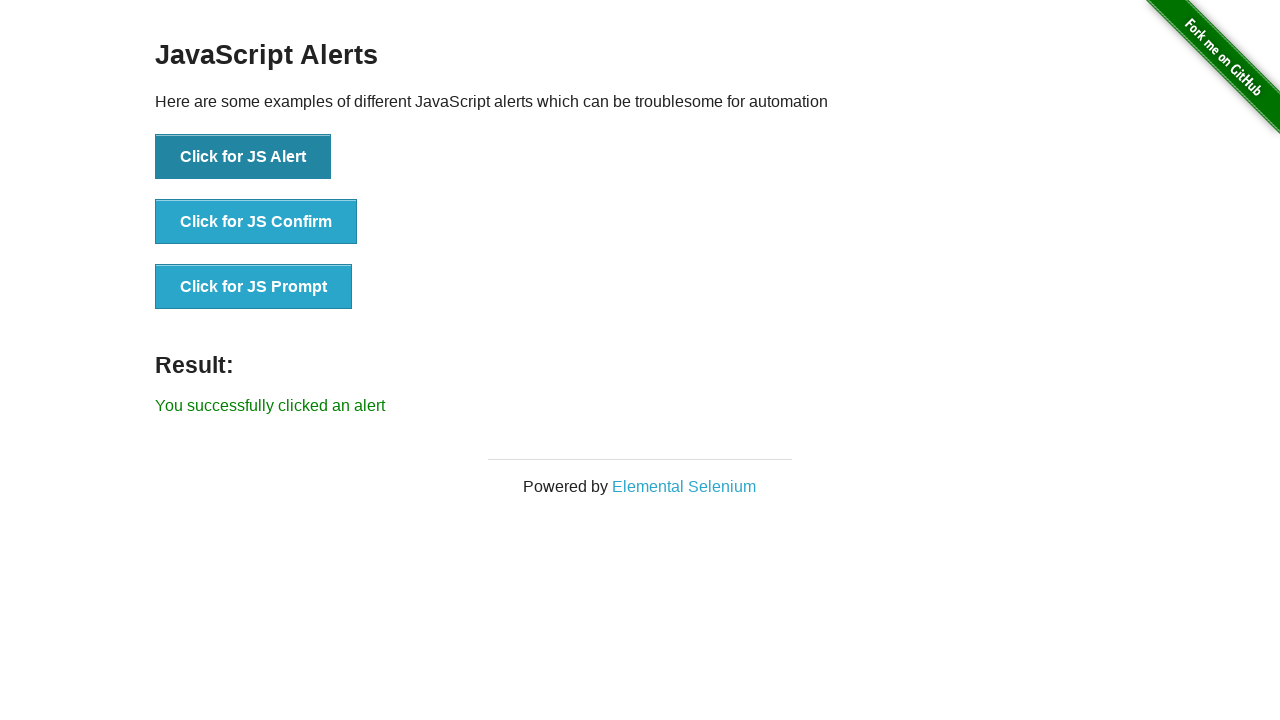

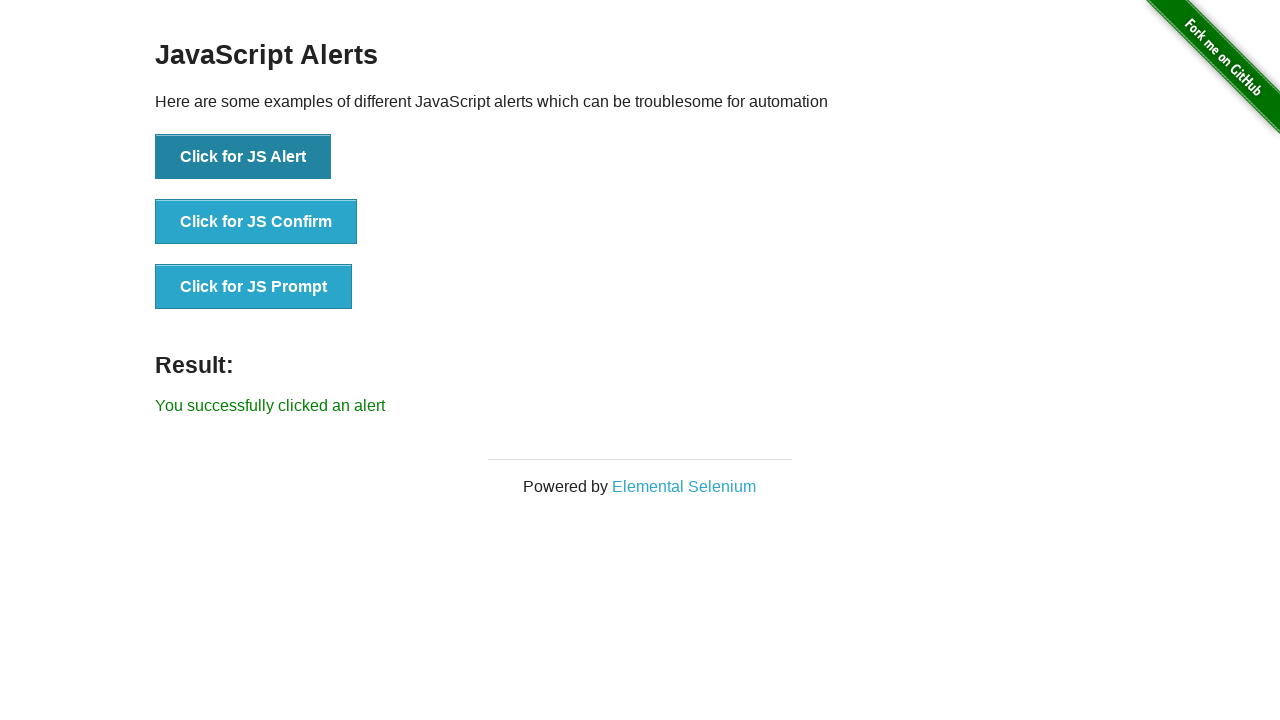